Navigates to W3Schools website and scrolls down to the "BROWSE TEMPLATES" link element to bring it into view

Starting URL: https://www.w3schools.com/

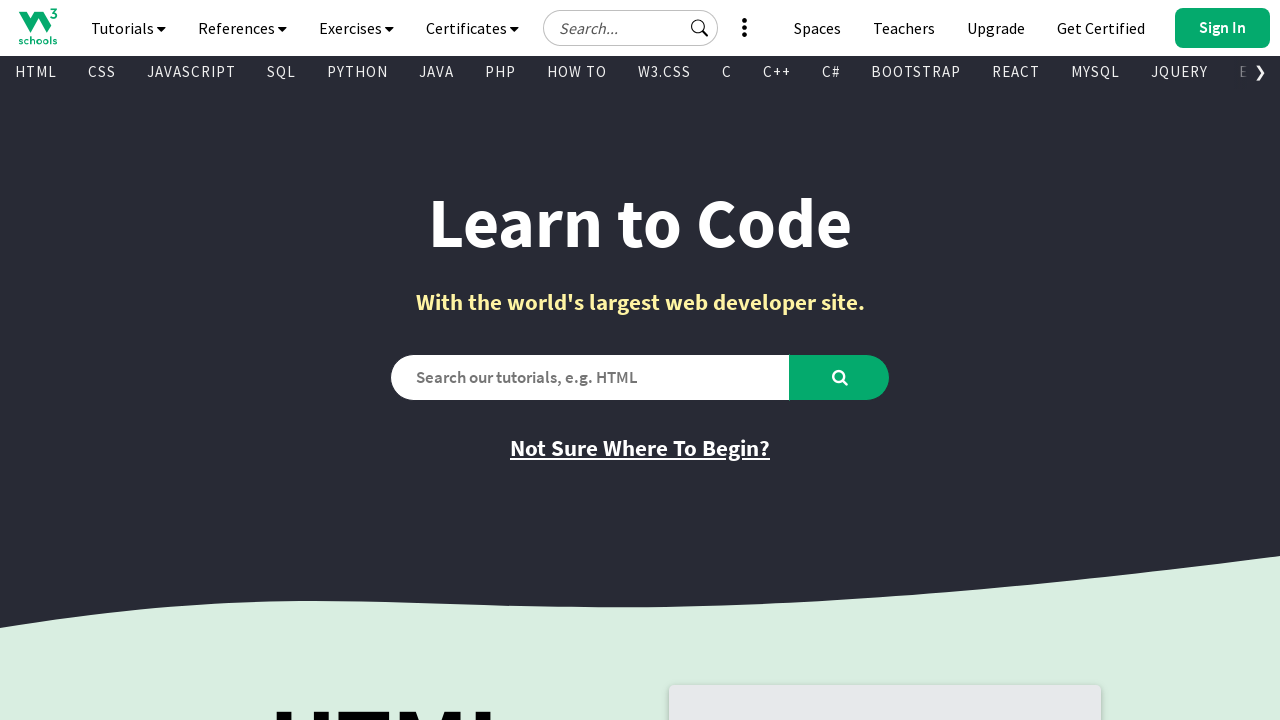

Navigated to W3Schools website
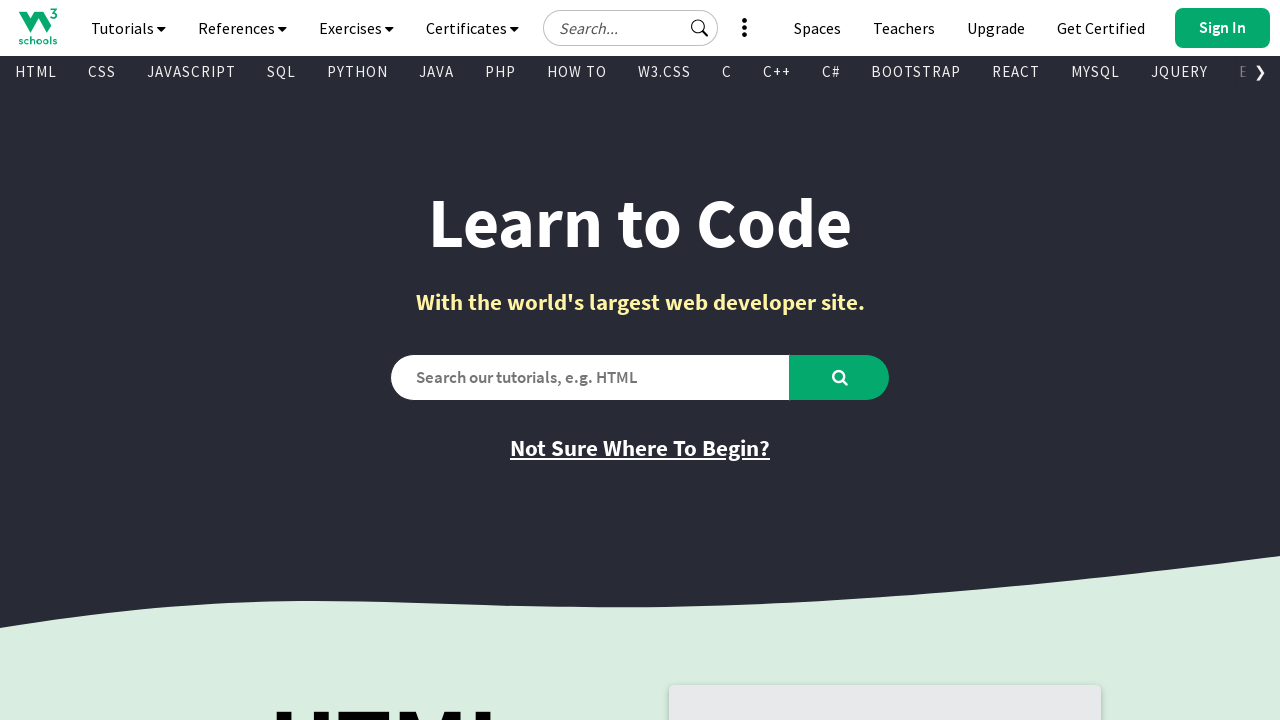

Located the 'BROWSE TEMPLATES' link element
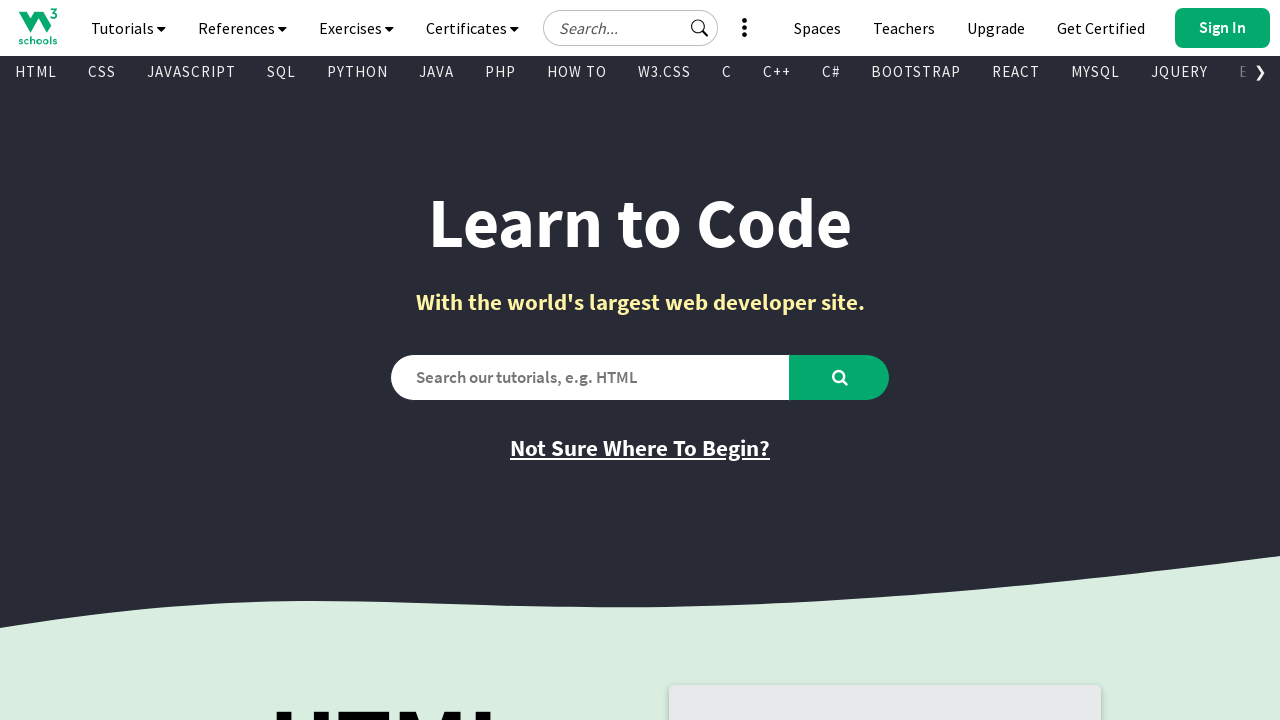

Scrolled the 'BROWSE TEMPLATES' link into view
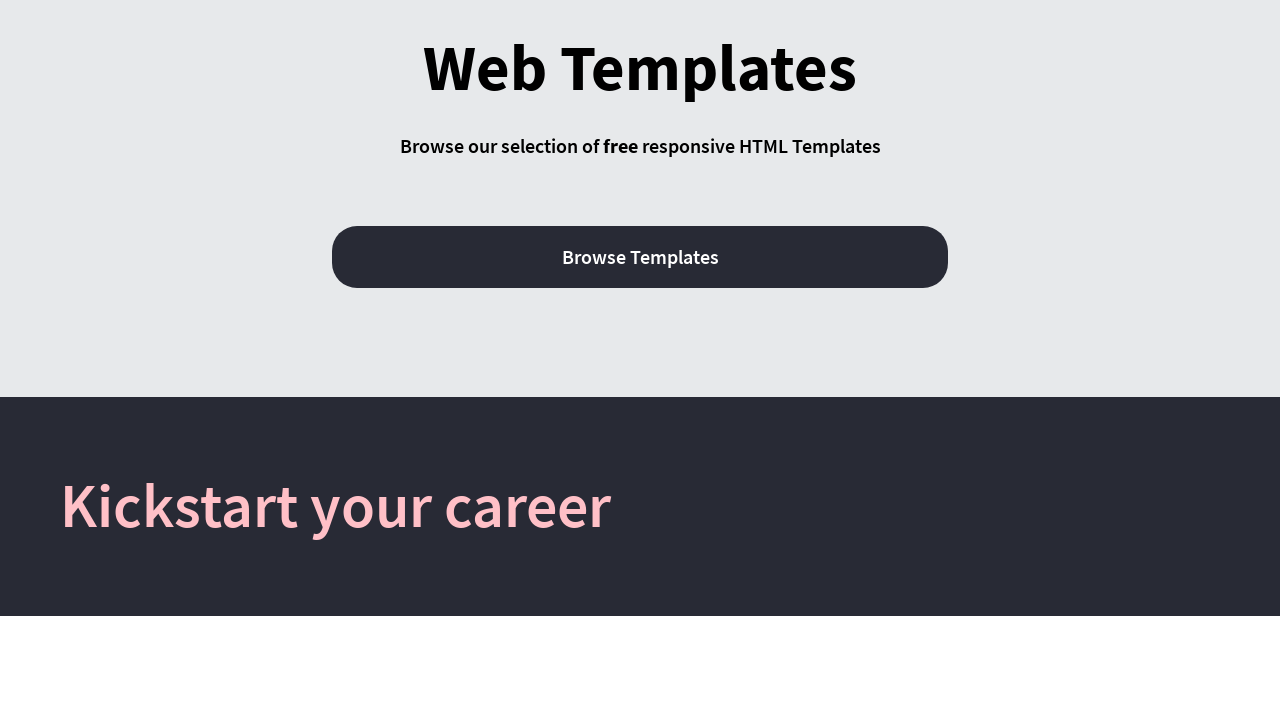

Waited for scroll animation to complete
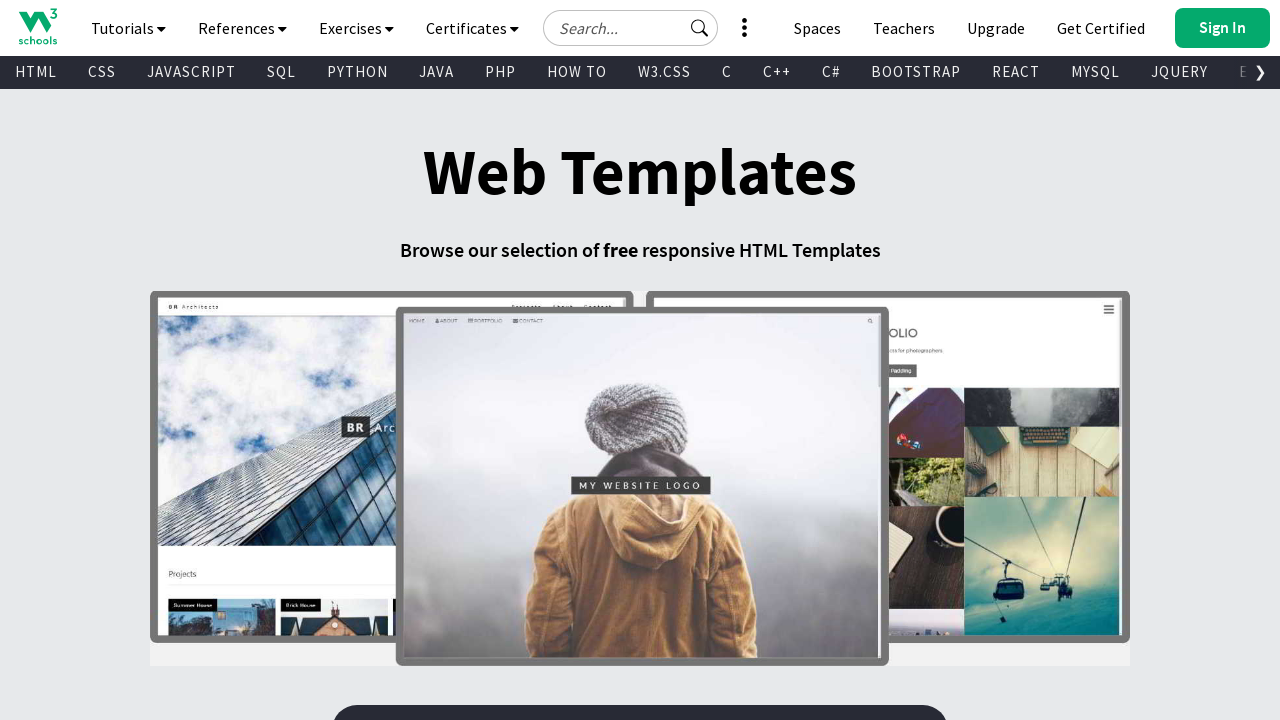

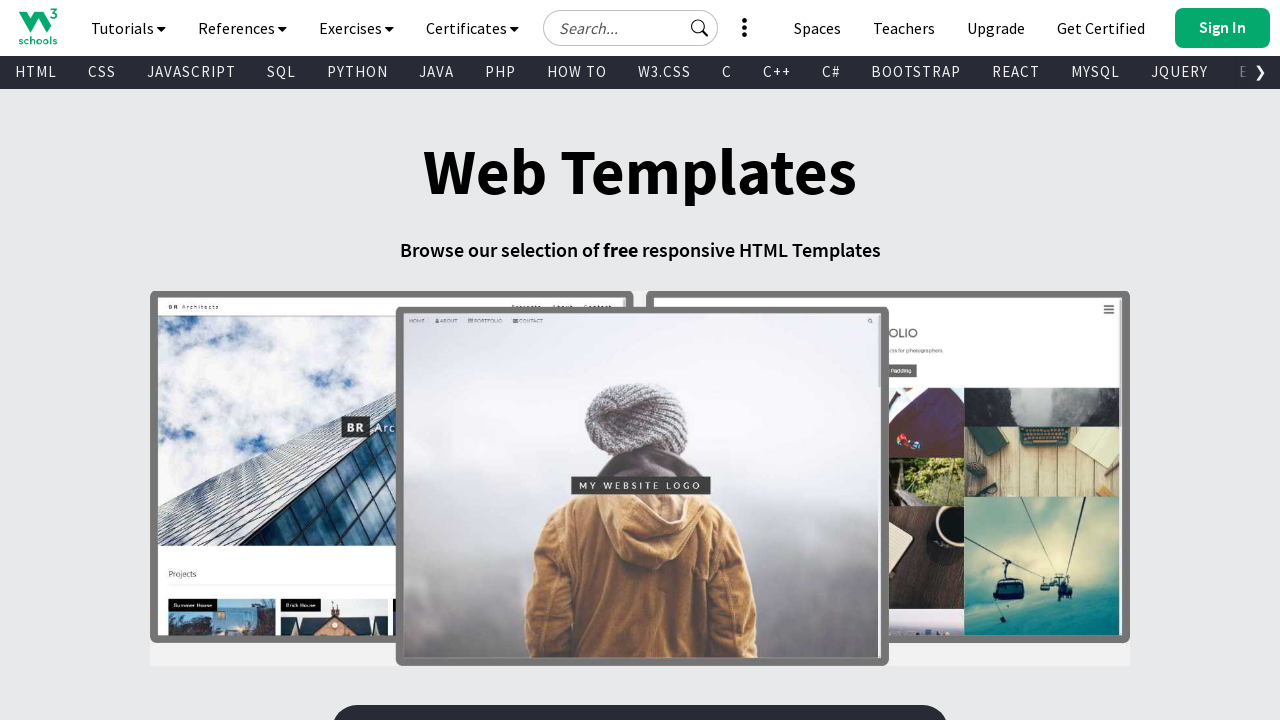